Clicks on Submit New Language menu and verifies the submenu text

Starting URL: https://www.99-bottles-of-beer.net/

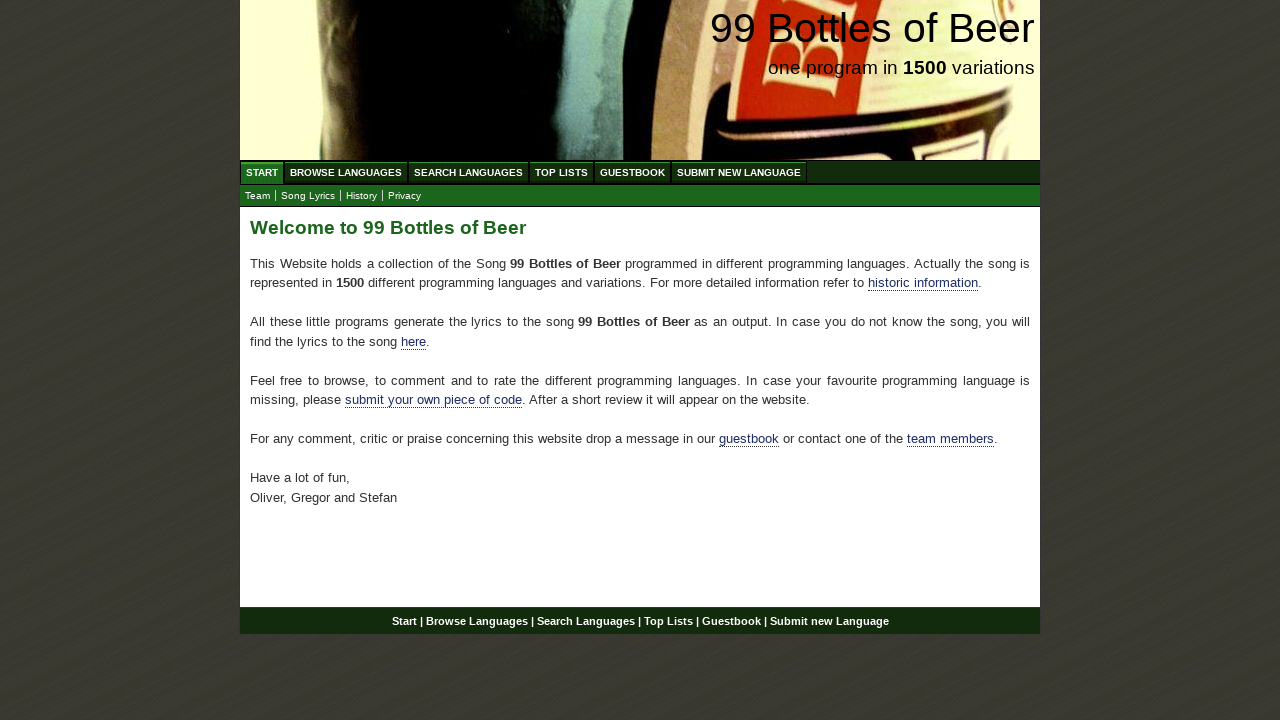

Clicked Submit New Language menu item at (739, 172) on a[href='/submitnewlanguage.html']
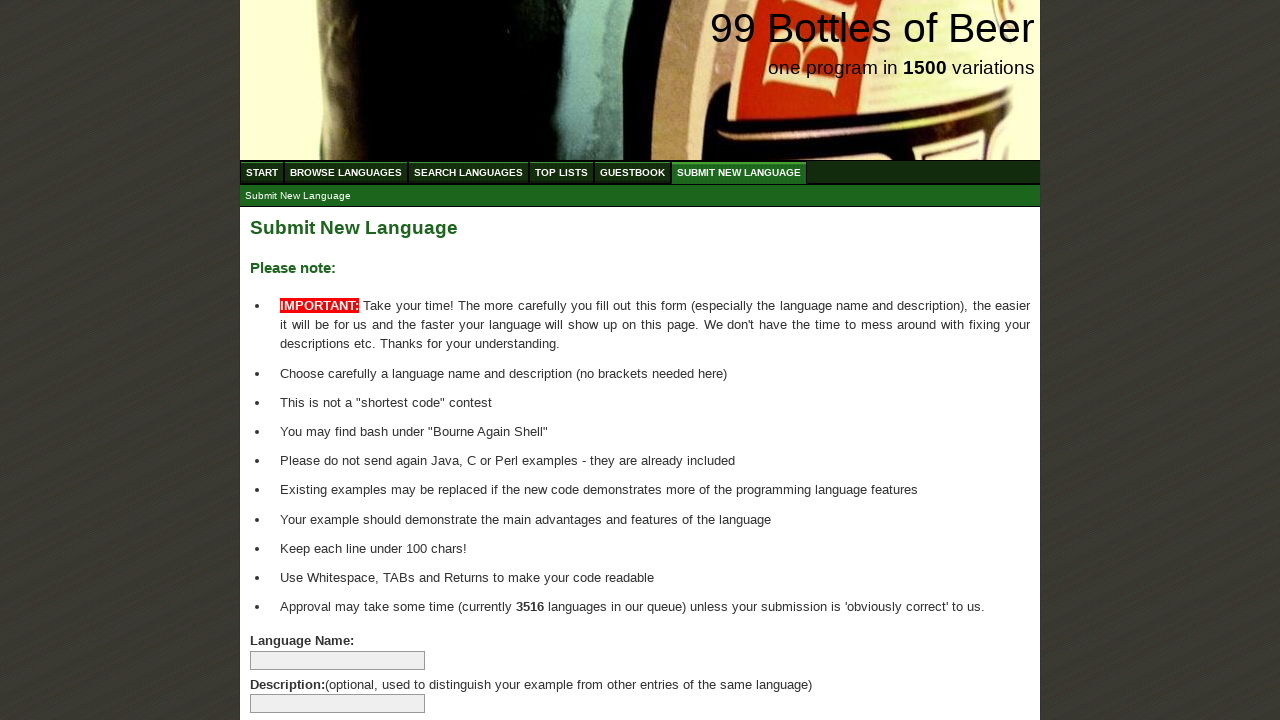

Verified submenu text 'Submit New Language' is displayed
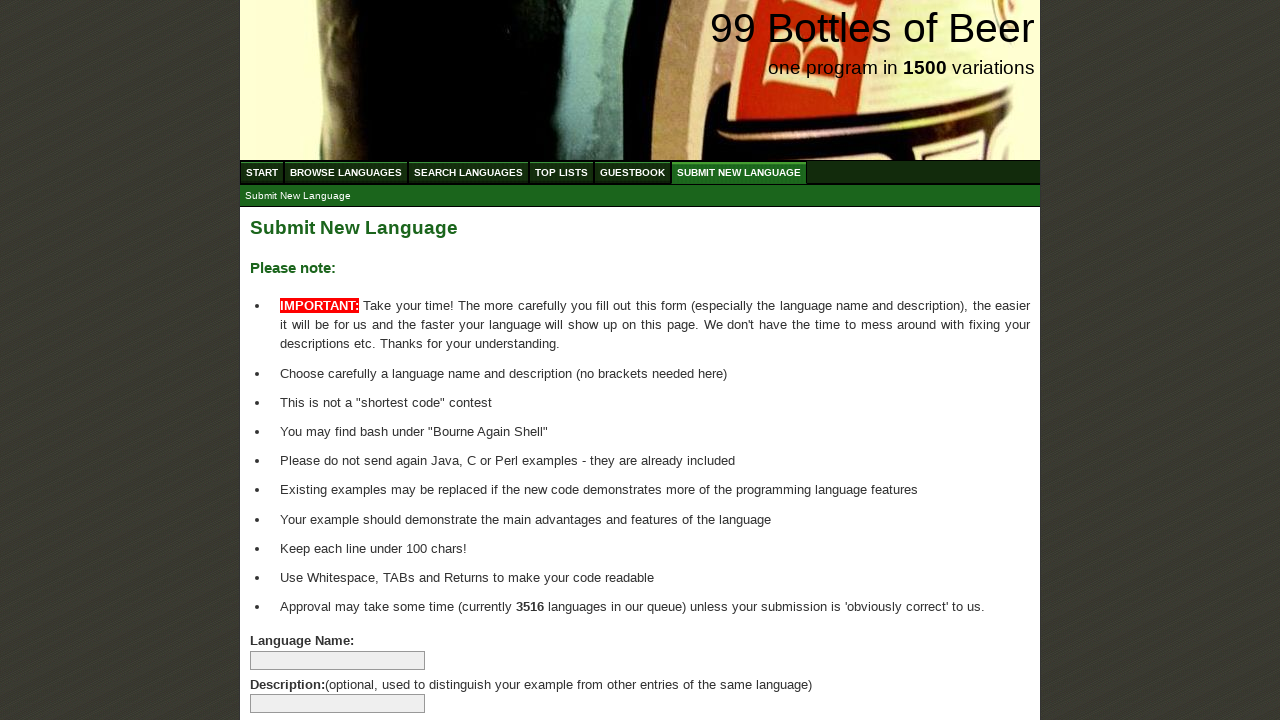

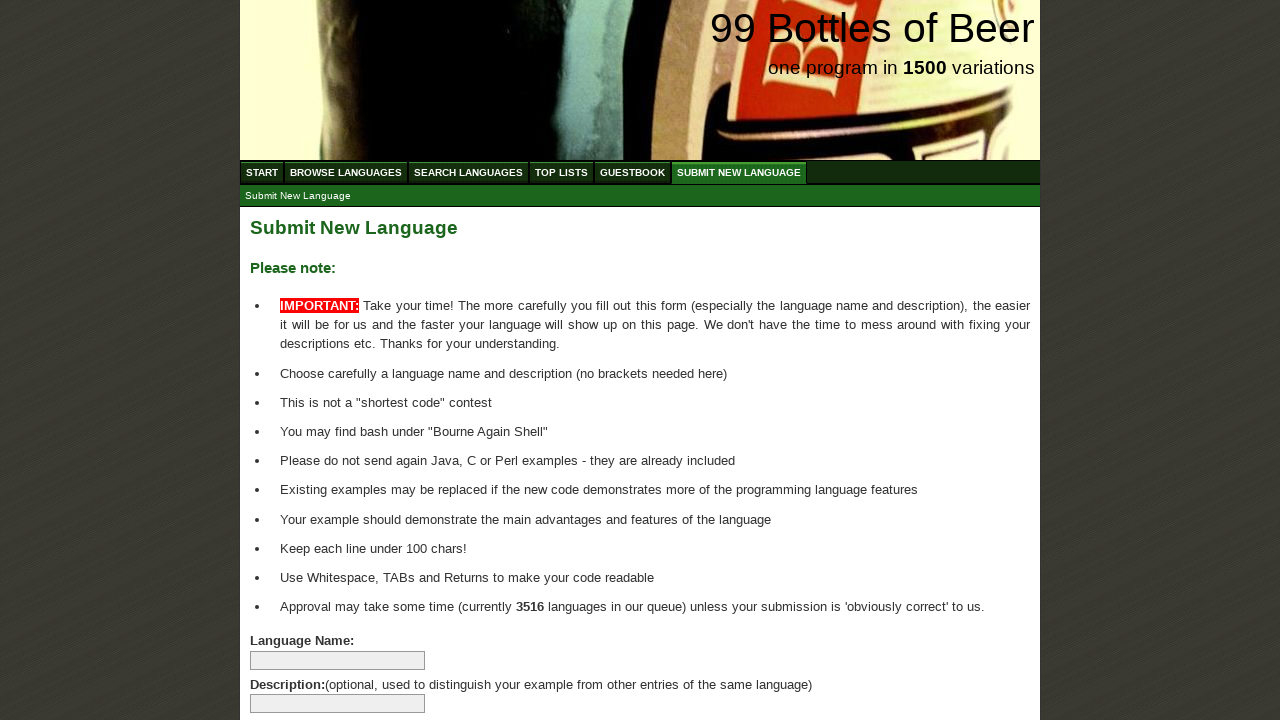